Tests the DemoBlaze e-commerce demo site by verifying the page loads correctly and the page title is "STORE"

Starting URL: https://www.demoblaze.com/

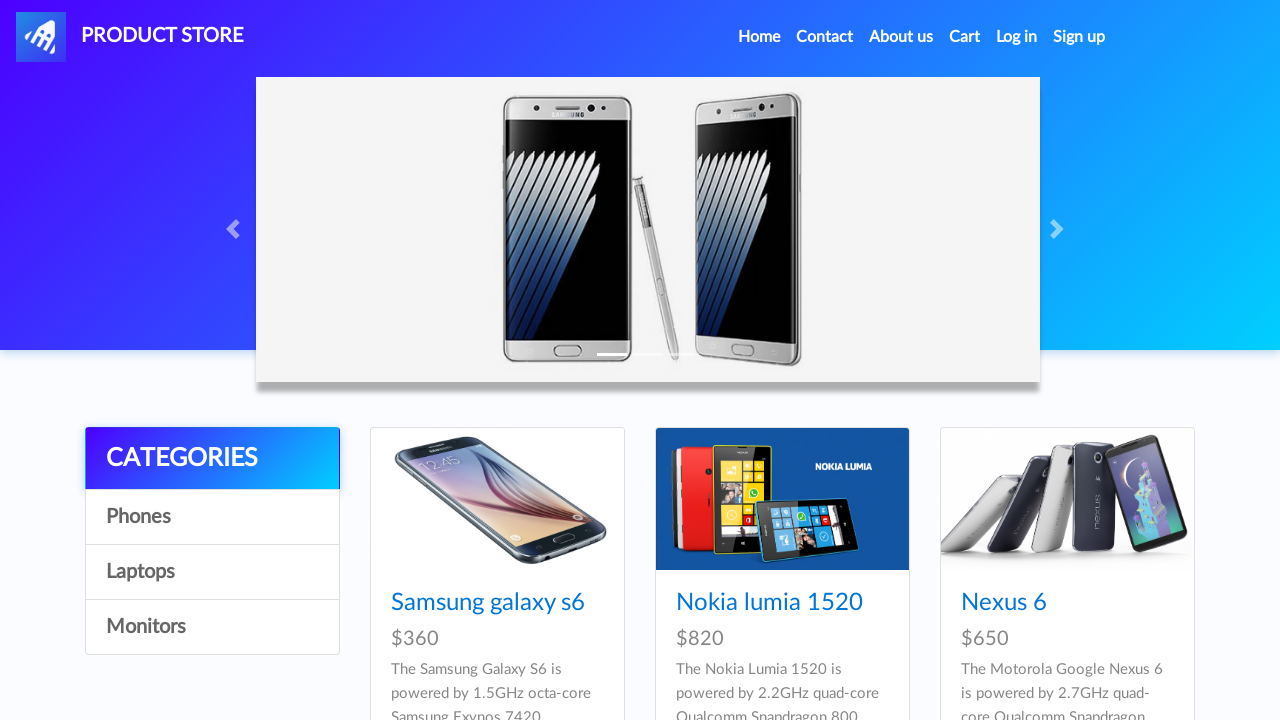

Set viewport size to 1552x832
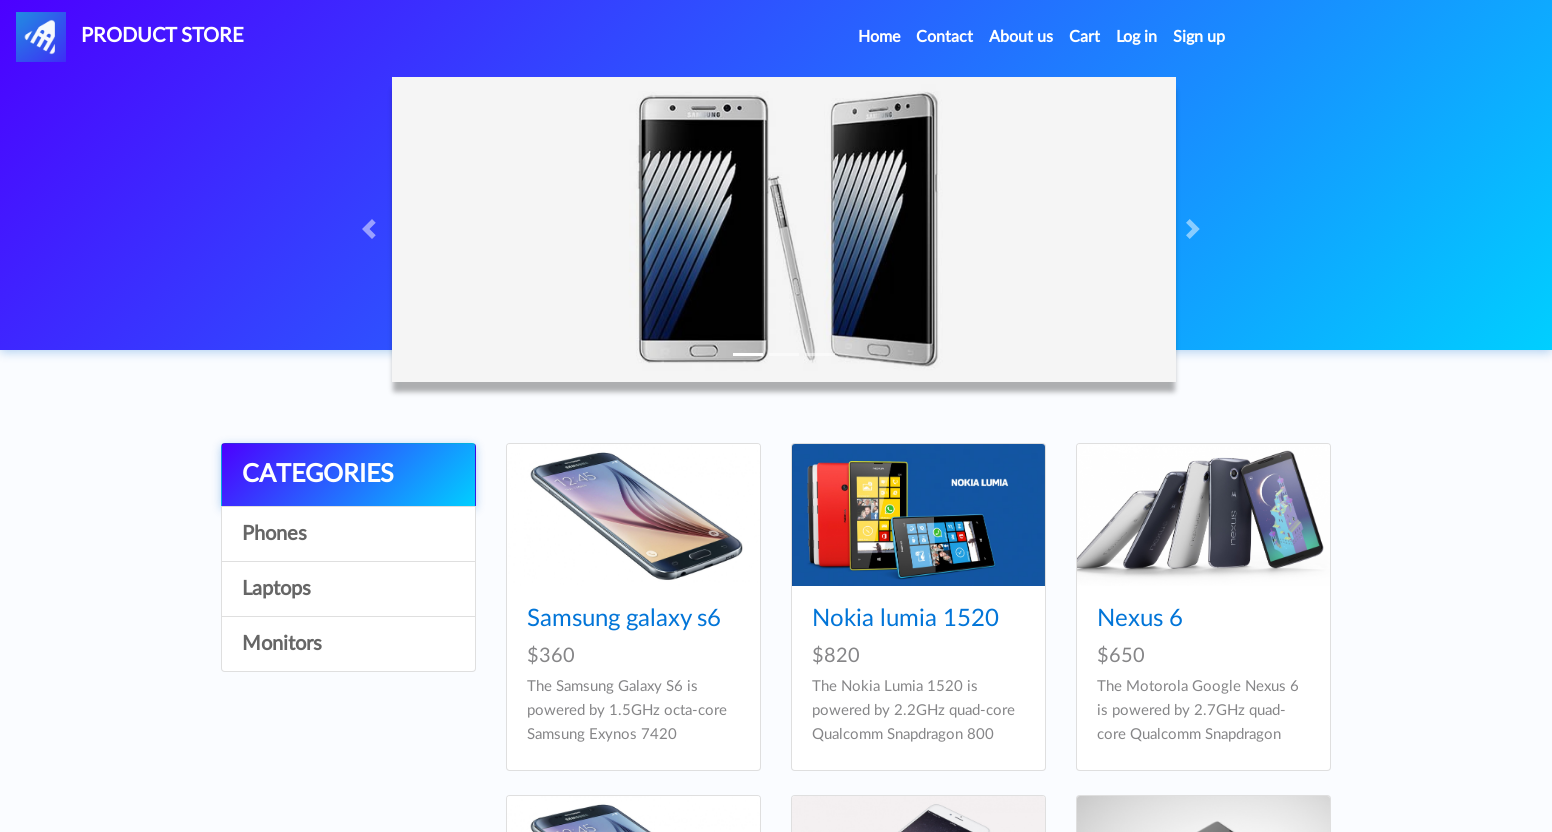

Retrieved product title from first product card
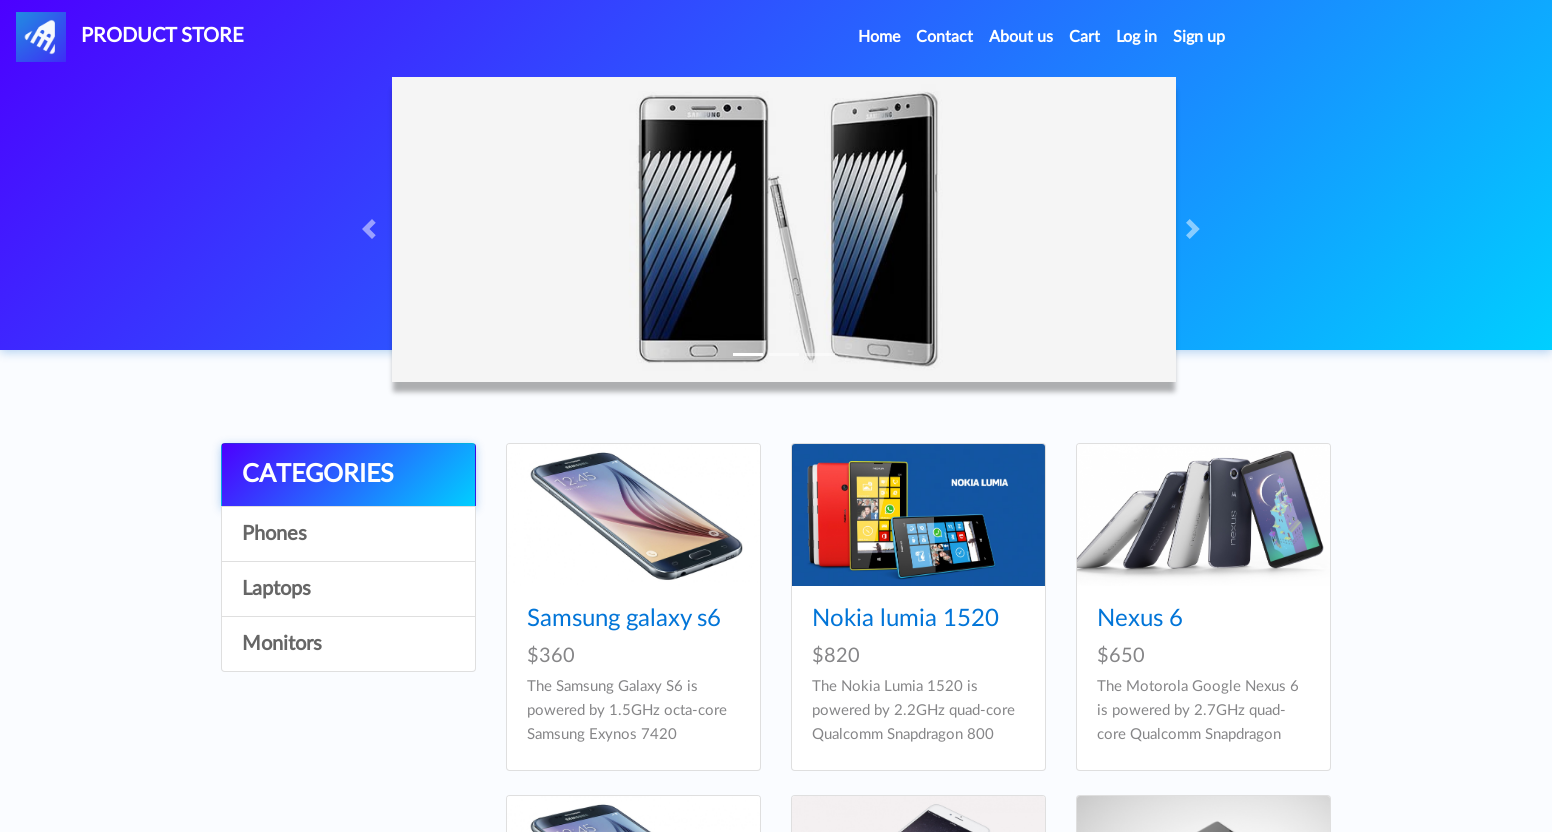

Verified page title is 'STORE'
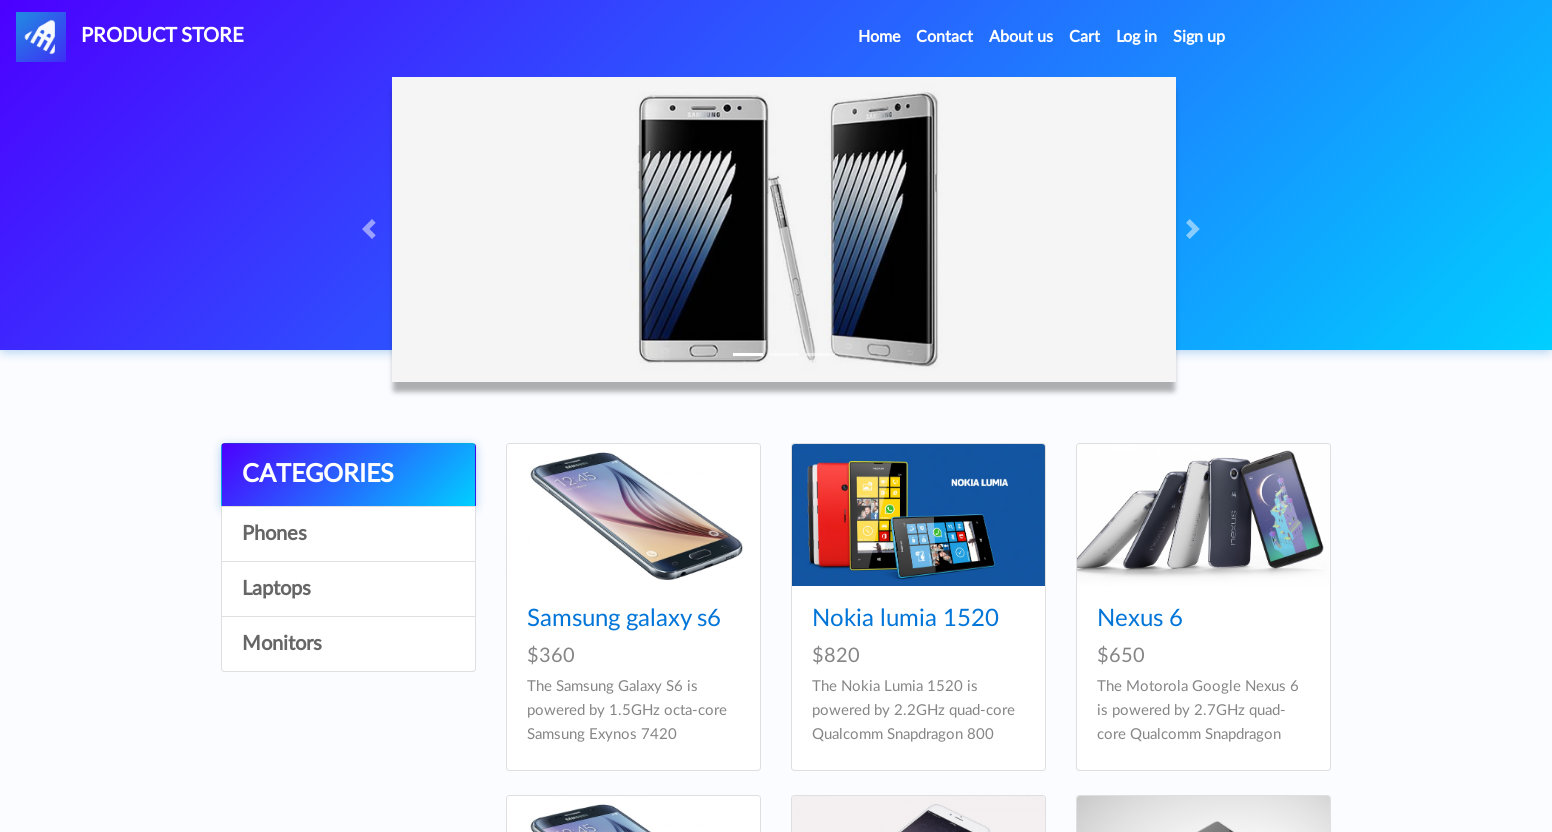

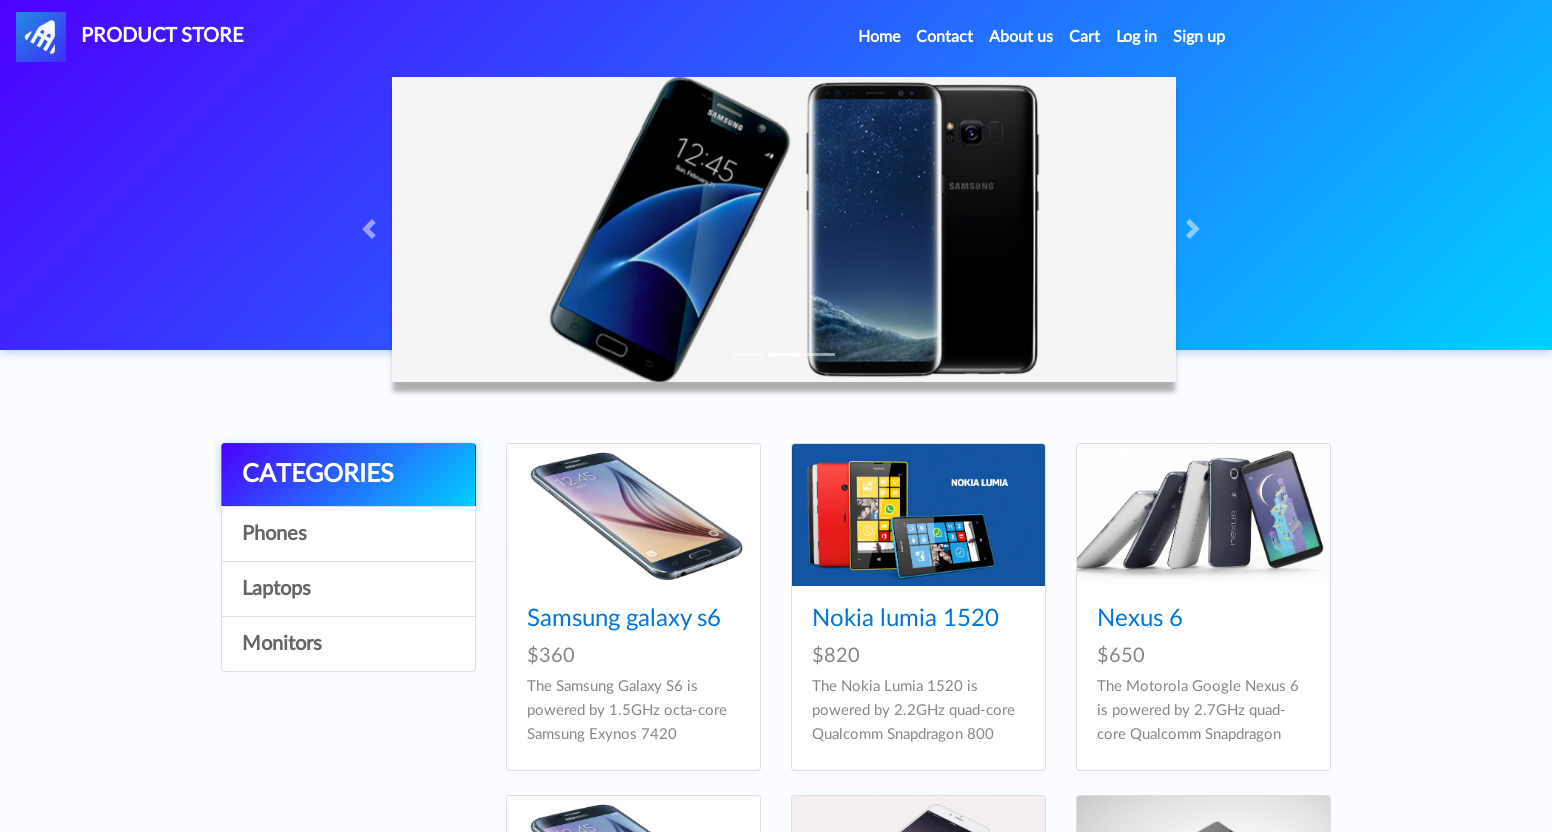